Tests the static content mode by navigating with a query parameter and verifying content rows are present

Starting URL: https://the-internet.herokuapp.com/dynamic_content?with_content=static

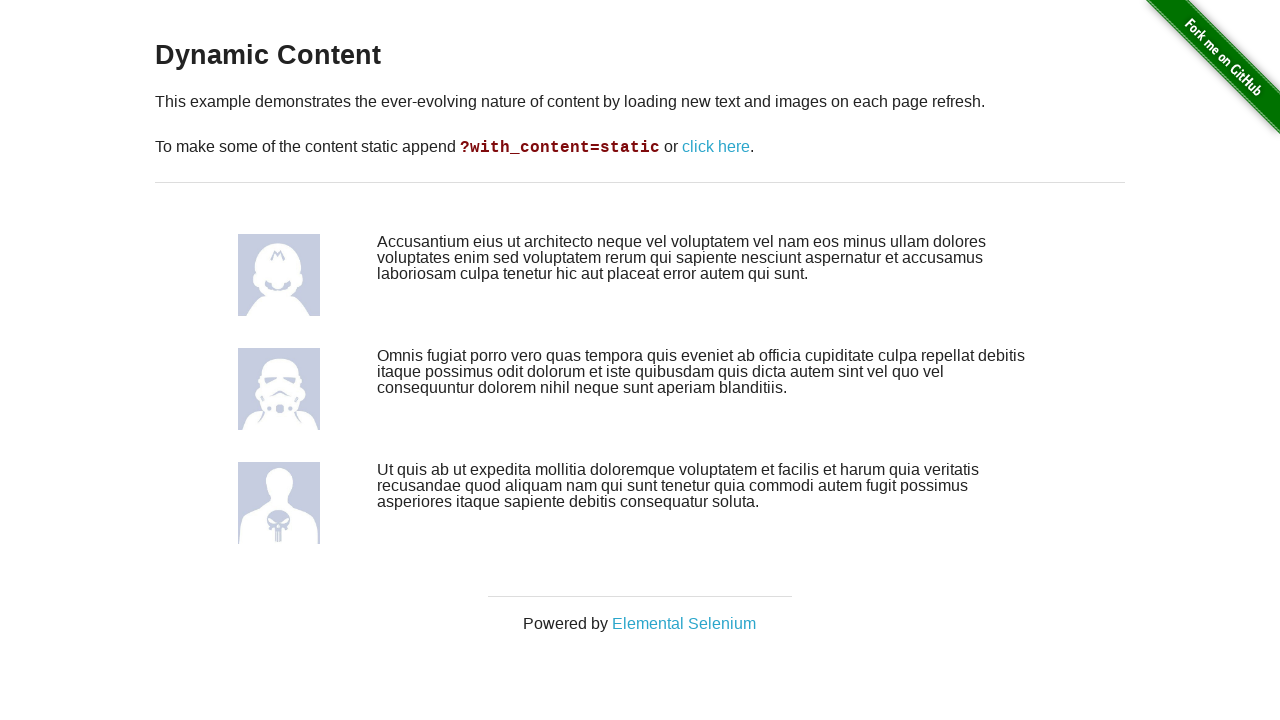

Navigated to static content mode URL with query parameter
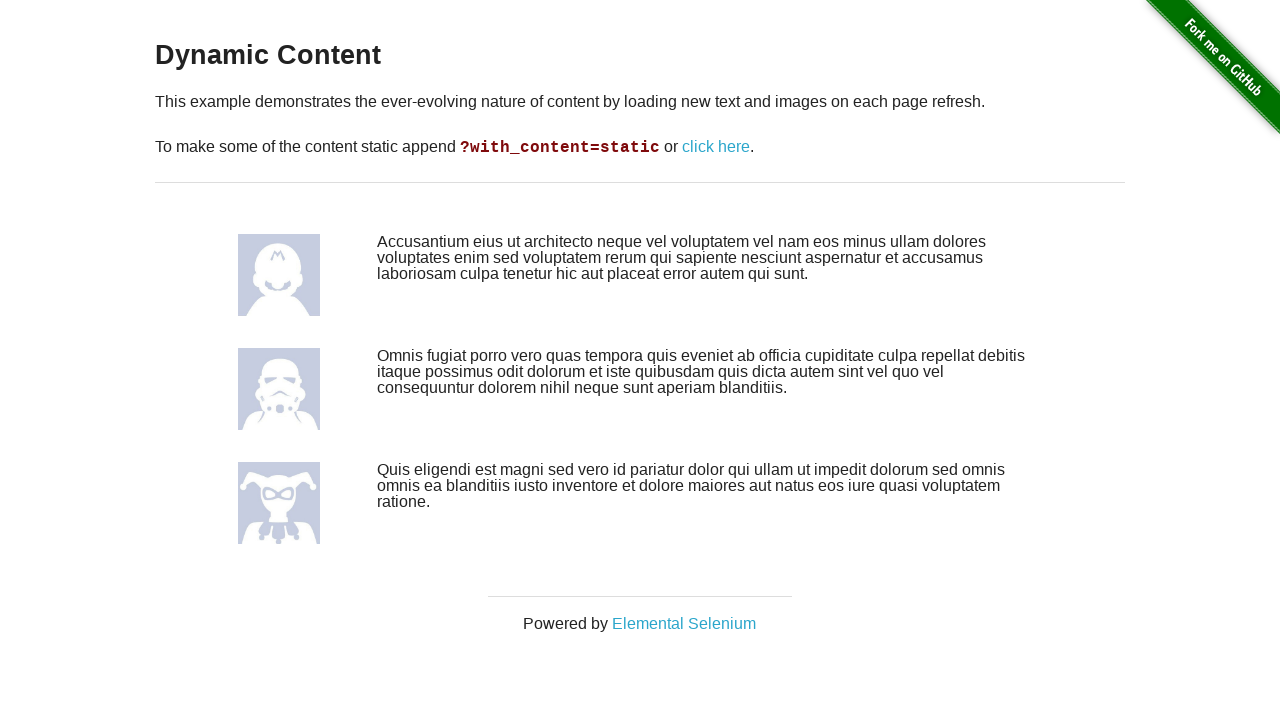

First content row became visible
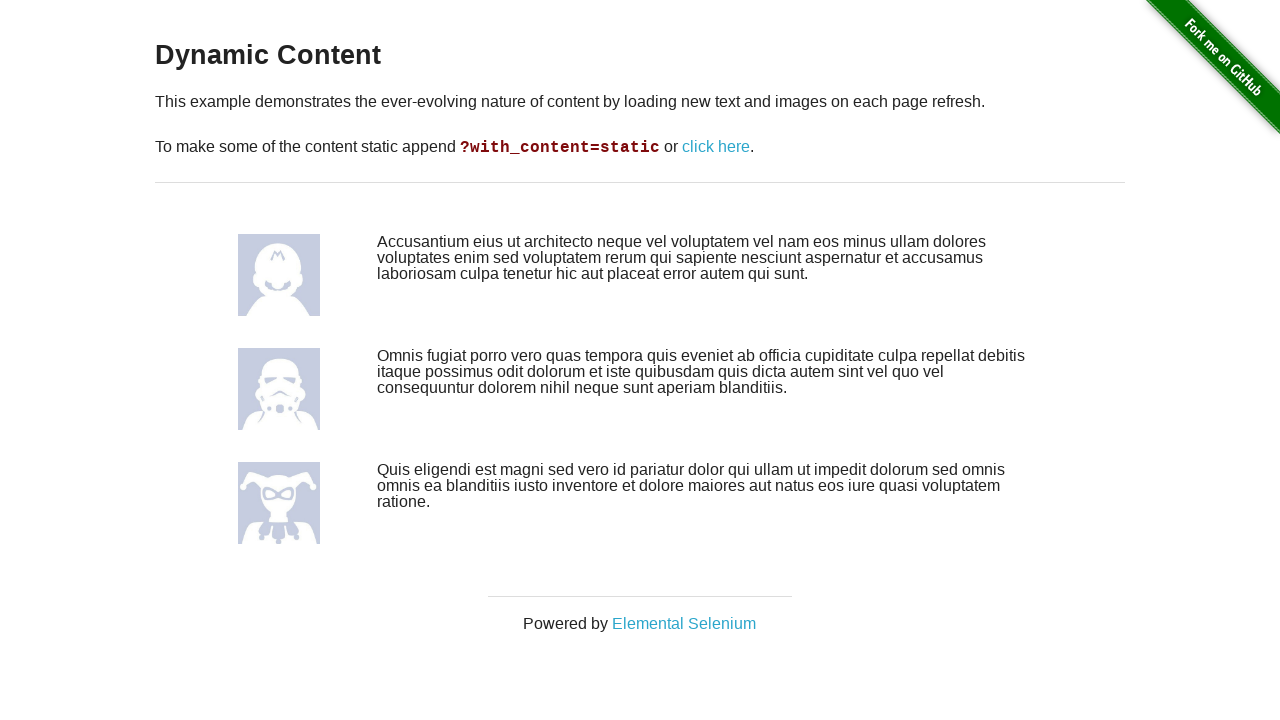

Verified at least 3 content rows are present (found 4 rows)
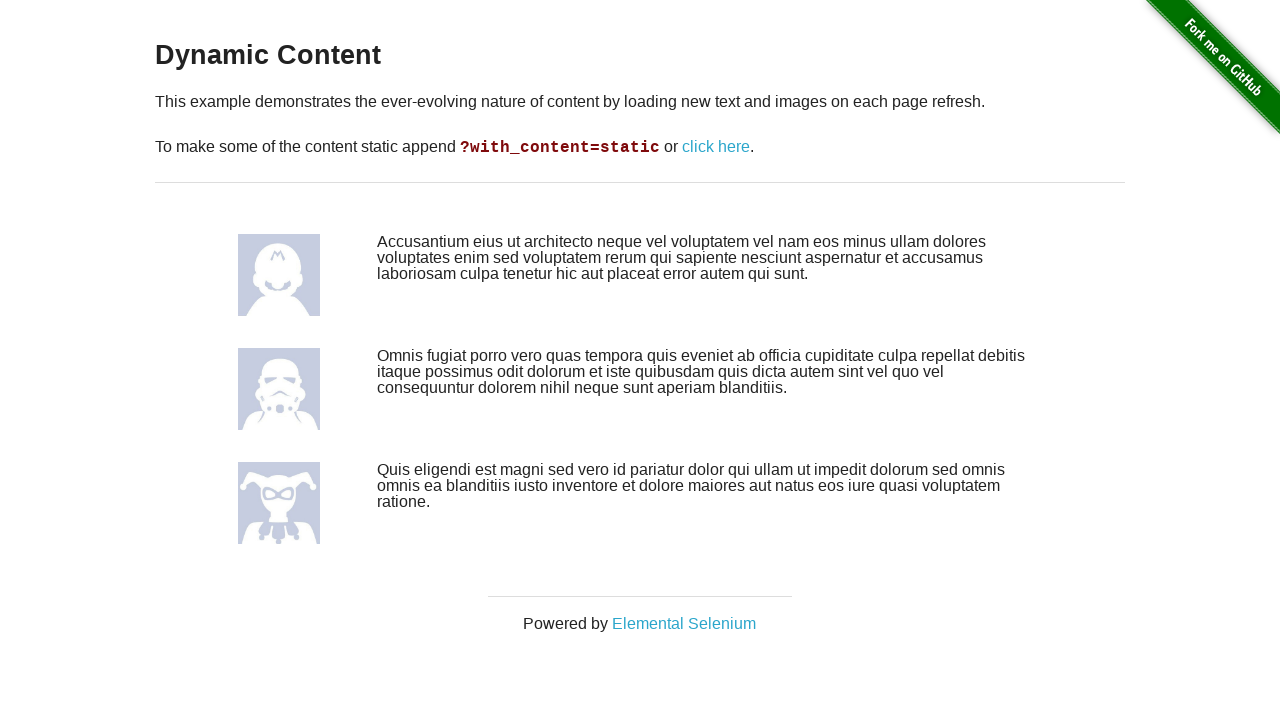

Verified first content row contains text content
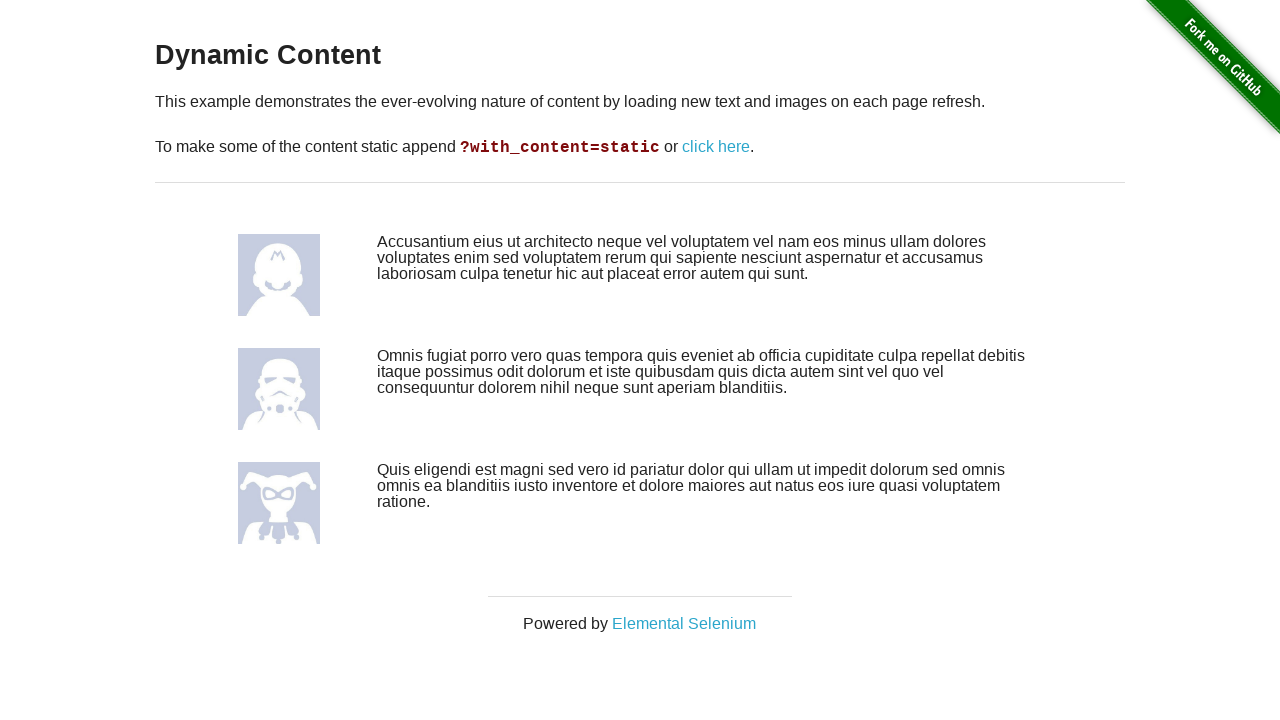

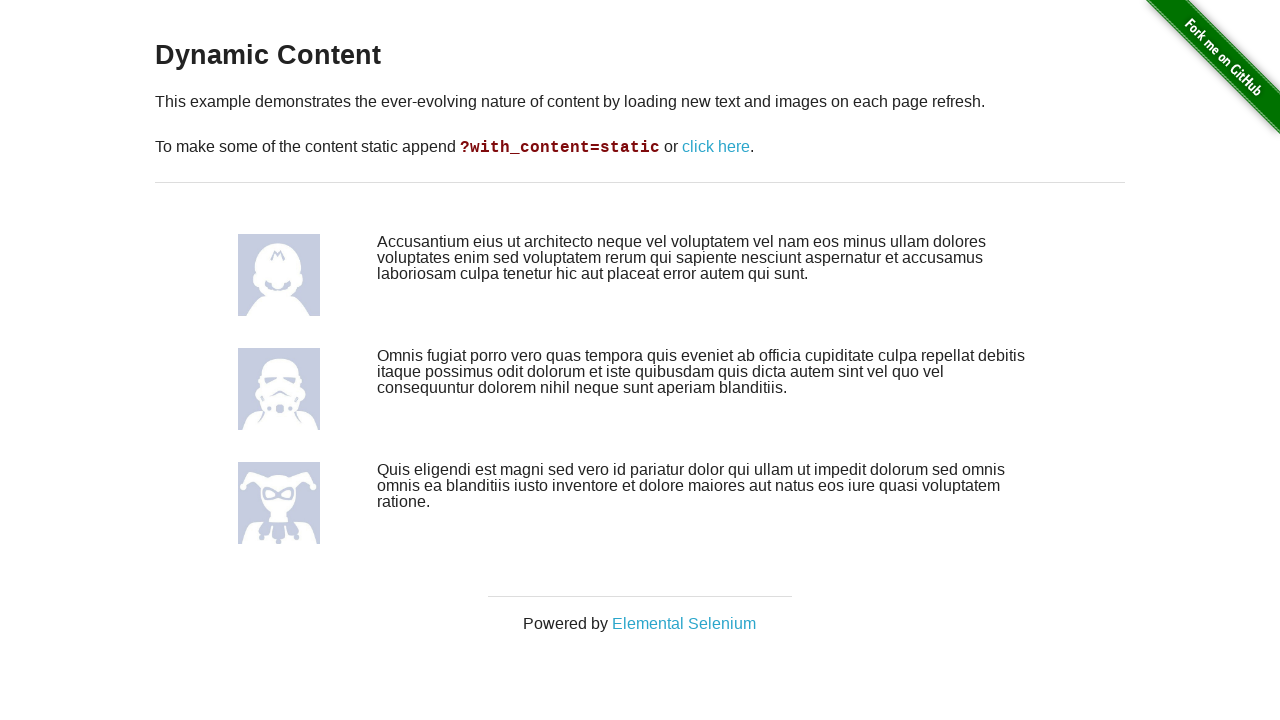